Tests browser window minimization by minimizing the window and navigating to the Rapido website

Starting URL: https://www.rapido.com

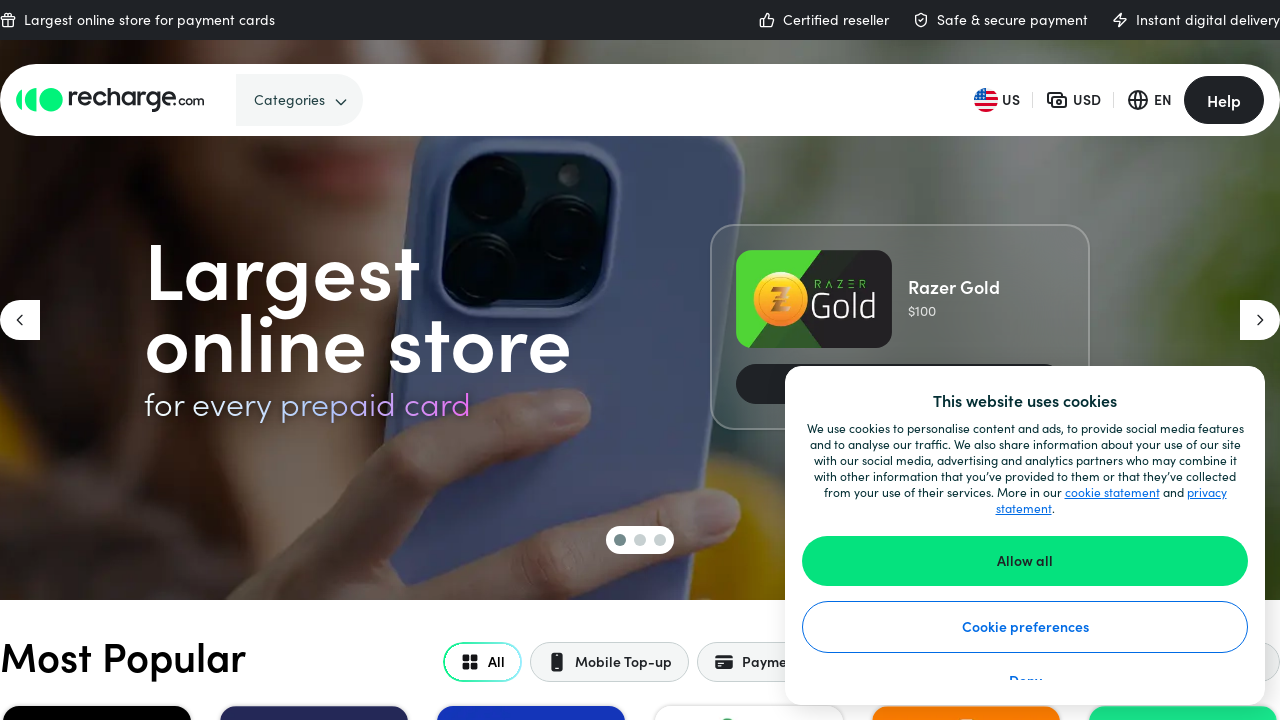

Set viewport to minimal size (100x100) to simulate window minimization
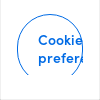

Waited for Rapido website to load (domcontentloaded)
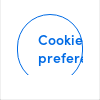

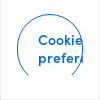